Tests that checkbox 2 can be checked by clicking on it

Starting URL: https://the-internet.herokuapp.com/

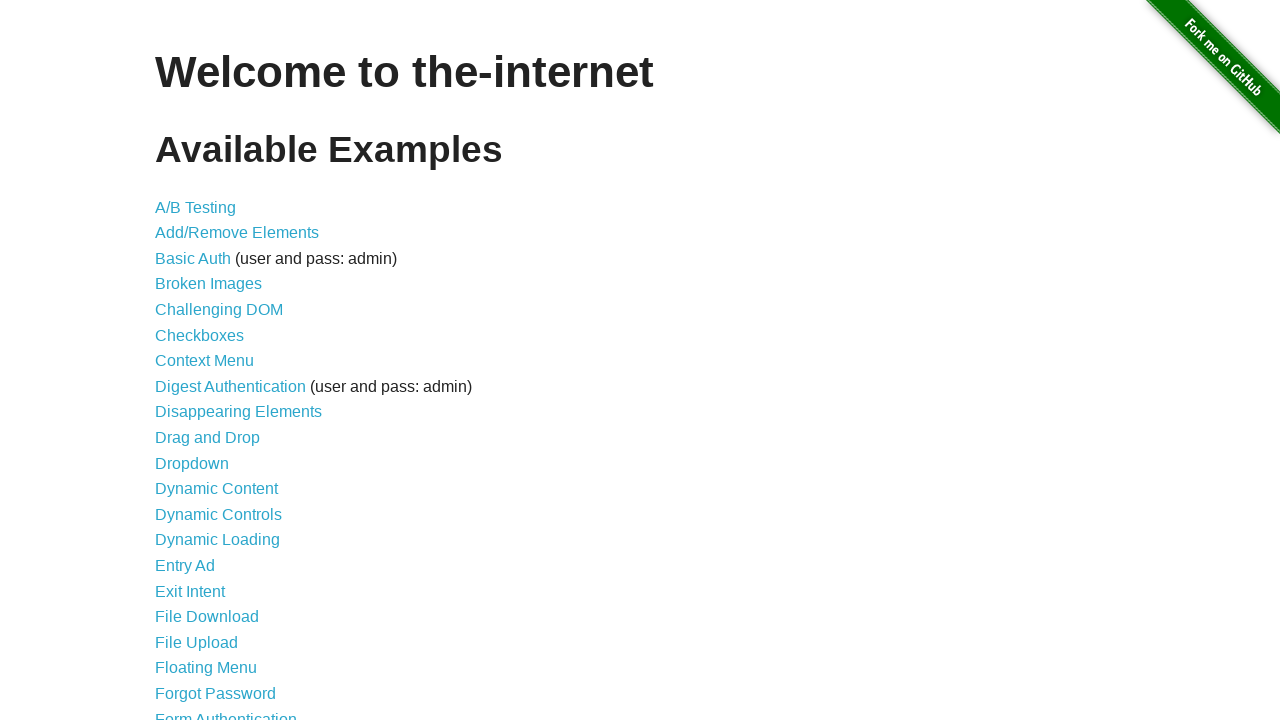

Clicked on checkboxes page link at (200, 335) on a[href='/checkboxes']
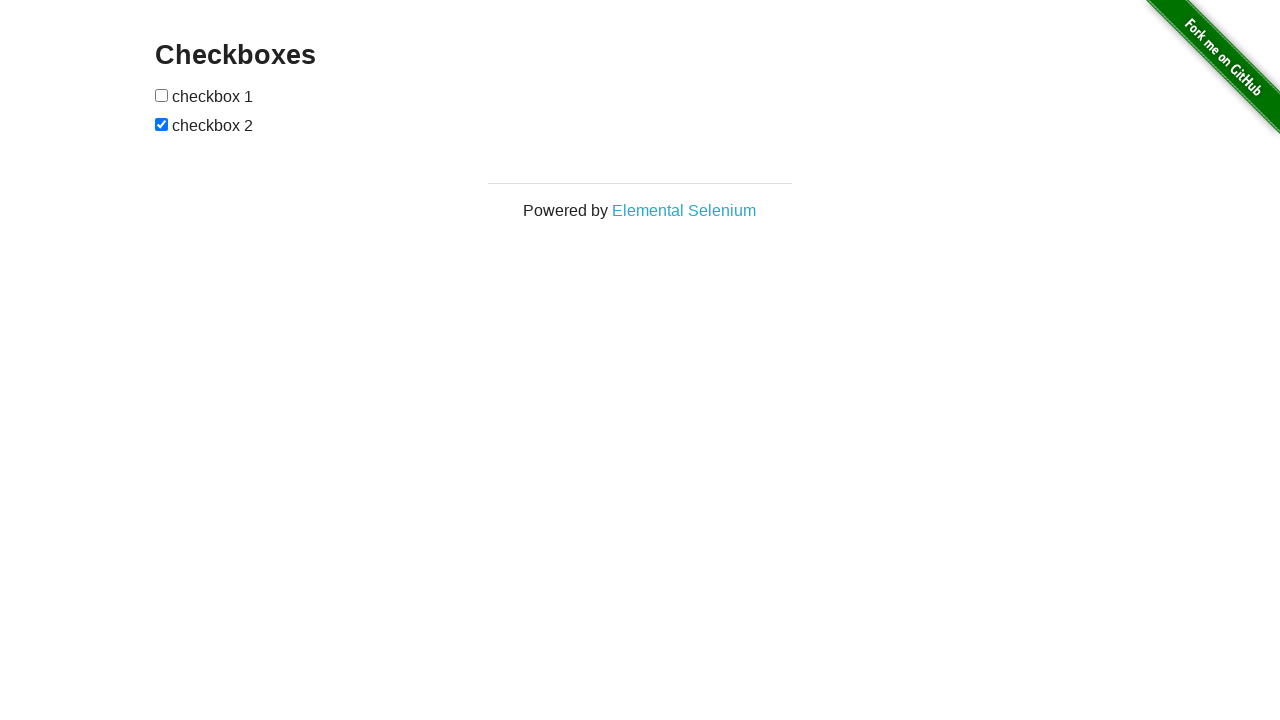

Checkboxes loaded on the page
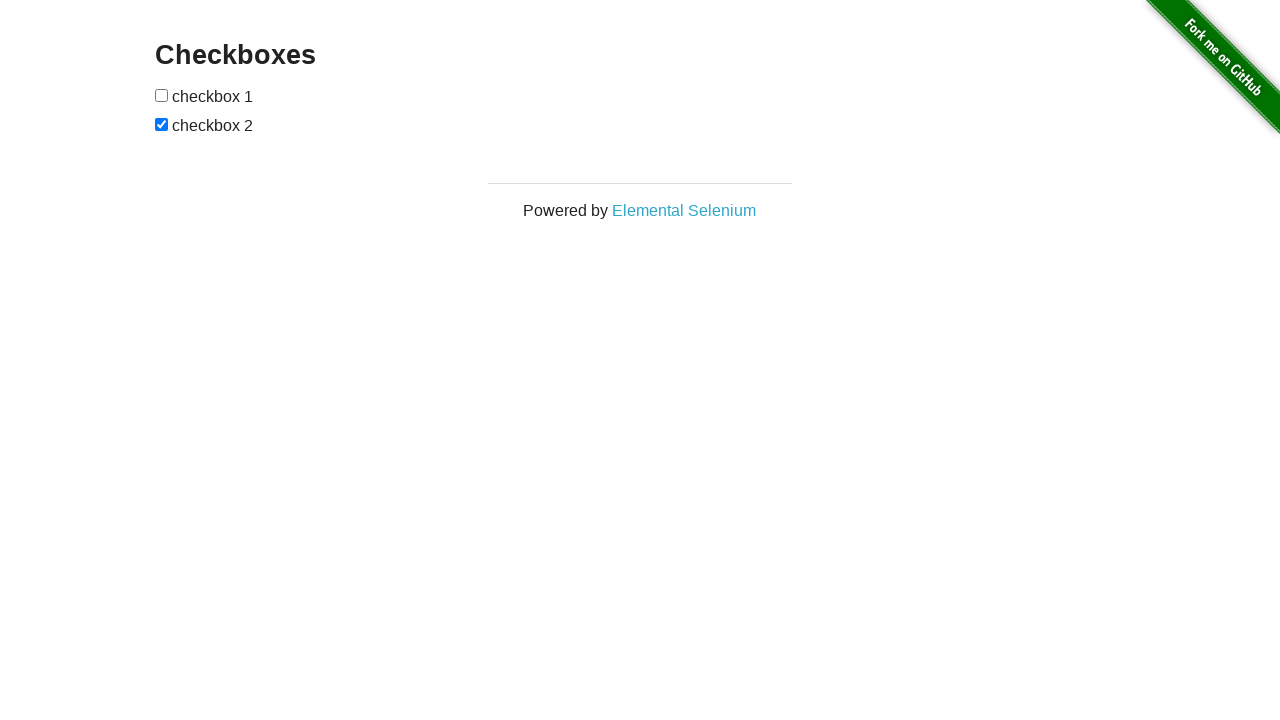

Unchecked checkbox at index 1 at (162, 124) on input[type='checkbox'] >> nth=1
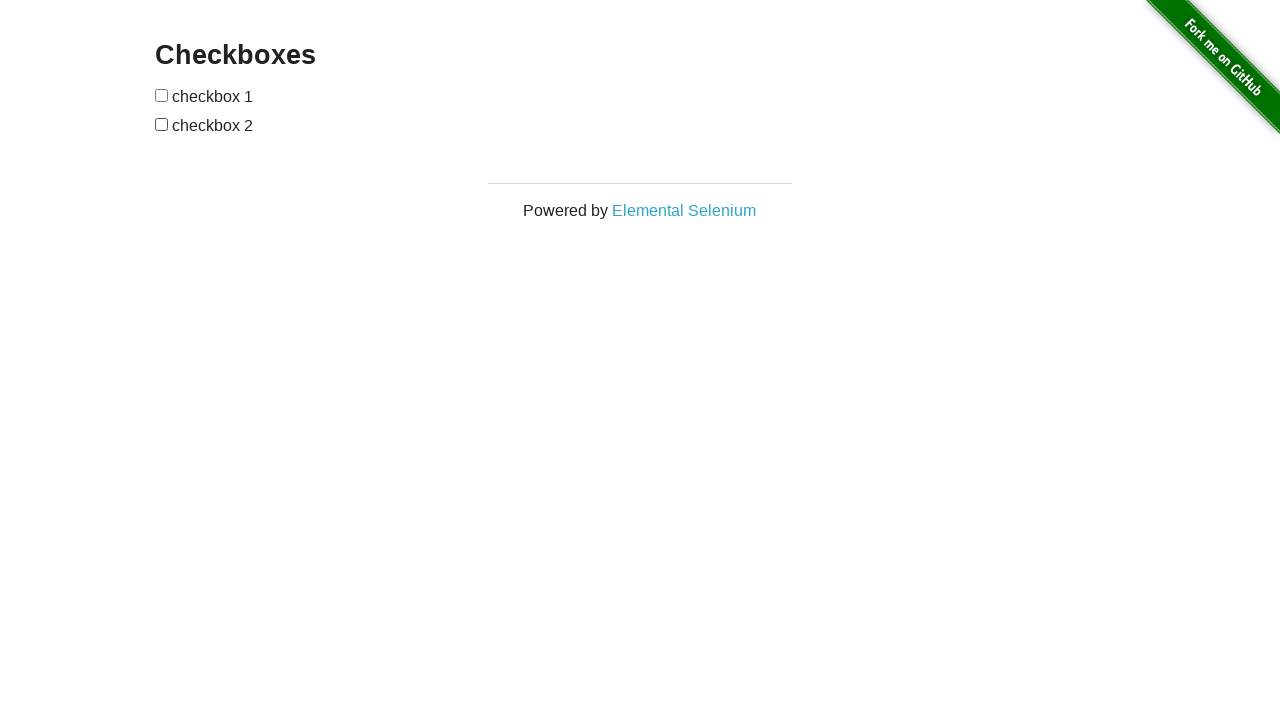

Clicked checkbox 2 at (162, 124) on input[type='checkbox'] >> nth=1
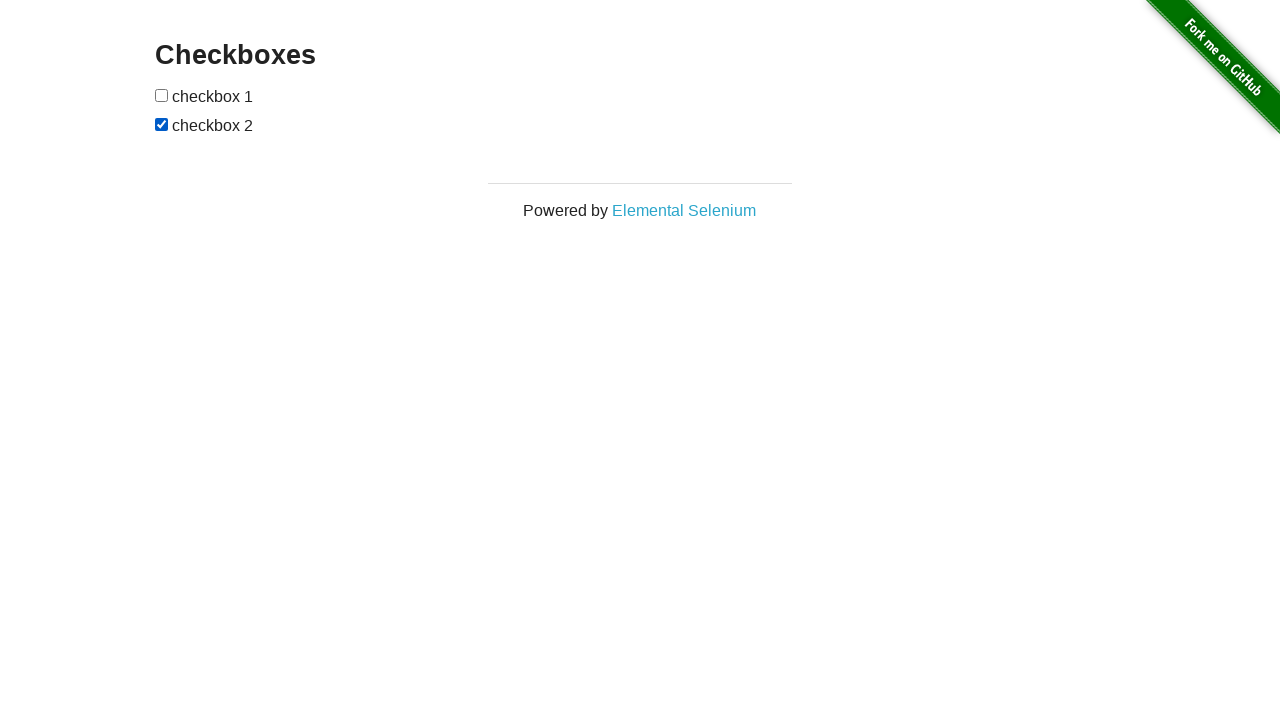

Verified checkbox 2 is checked
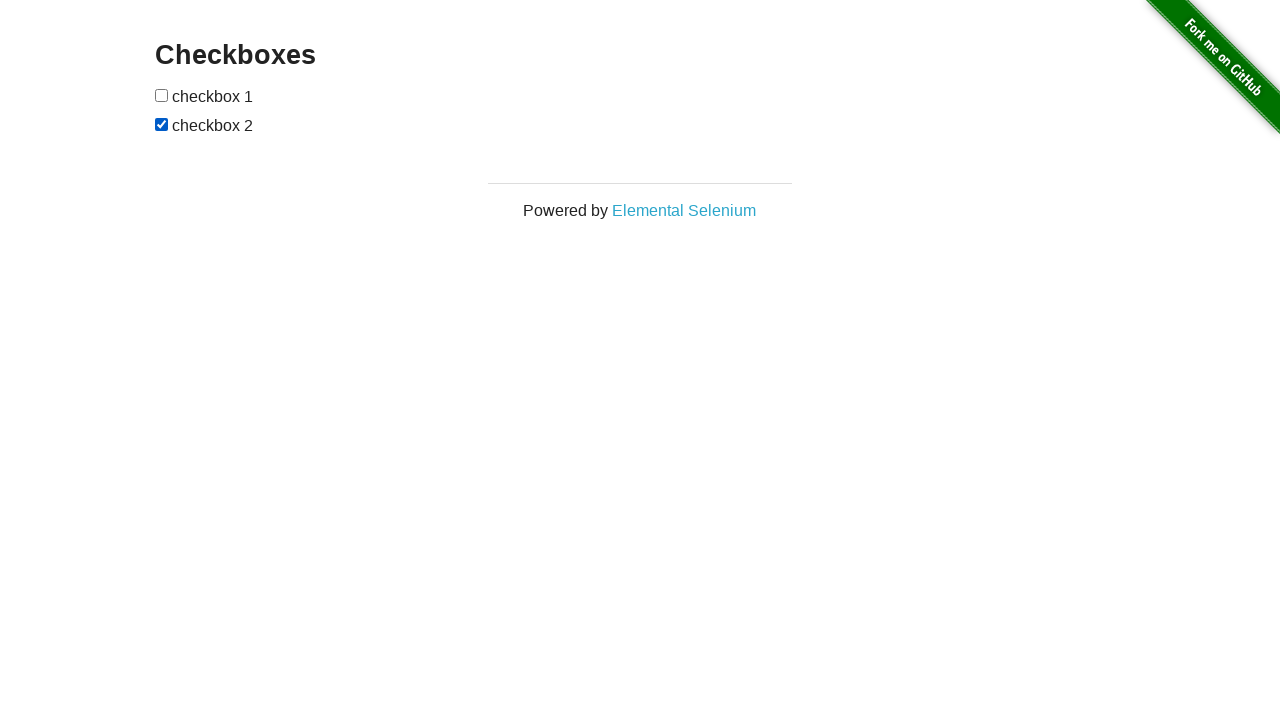

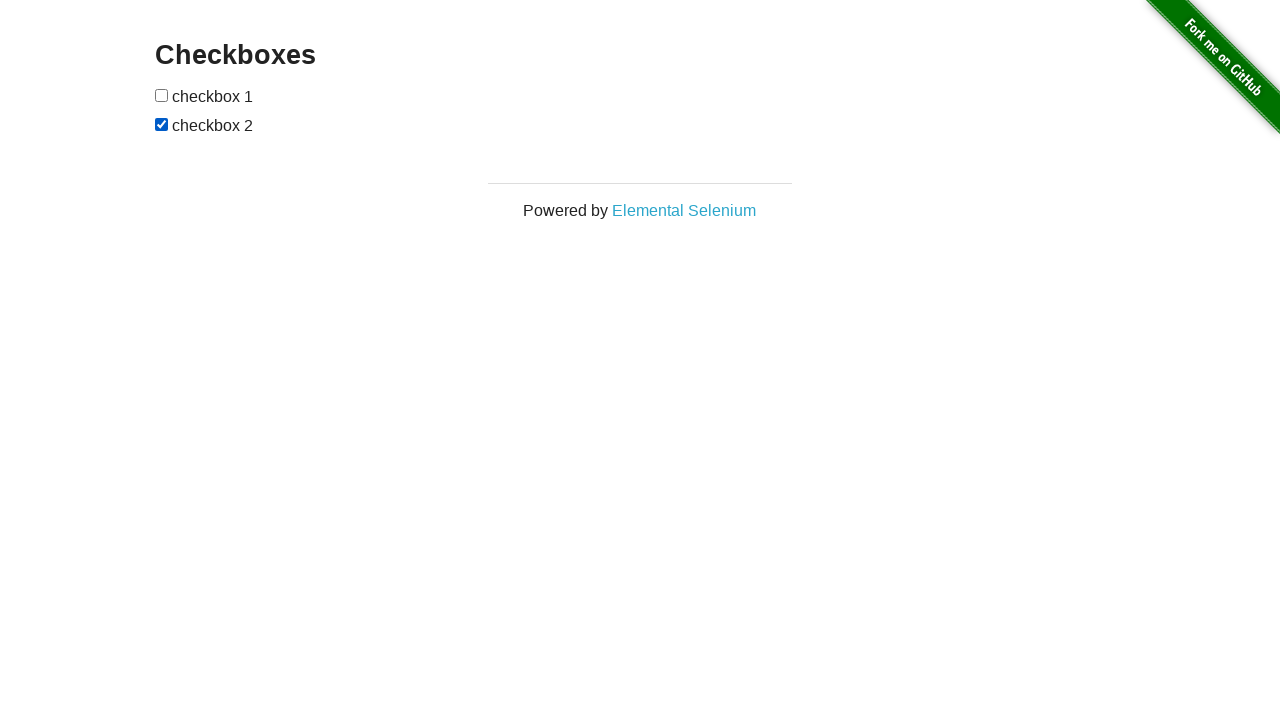